Tests search functionality on a PWA books demo site by entering a search query into an input field within a Shadow DOM element.

Starting URL: https://books-pwakit.appspot.com/

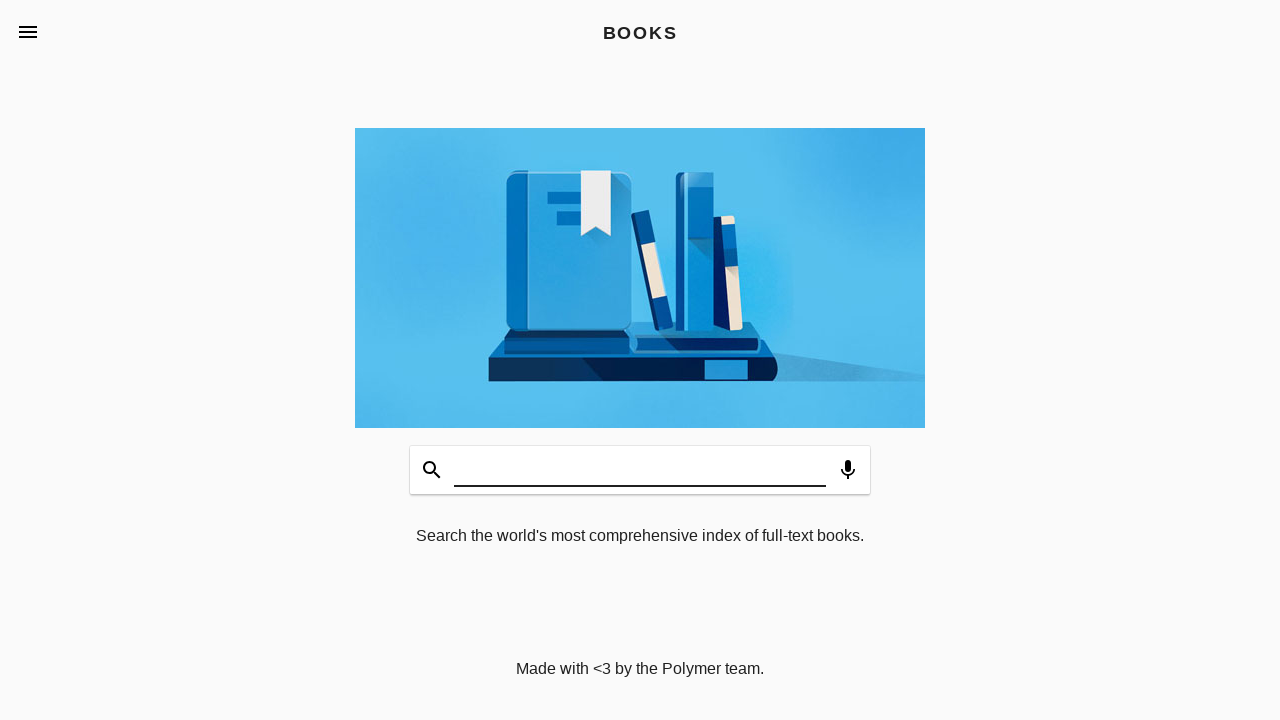

Waited for book-app element to load
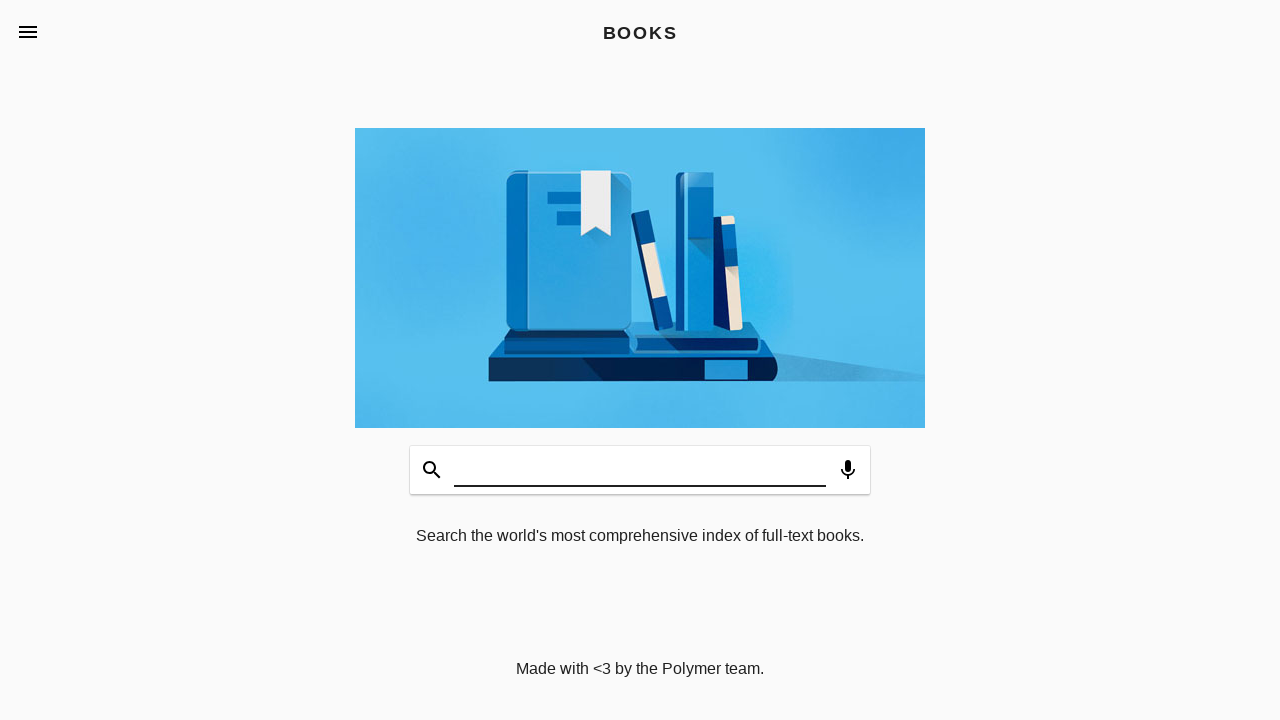

Filled search input with 'java' in shadow DOM on book-app >> #input
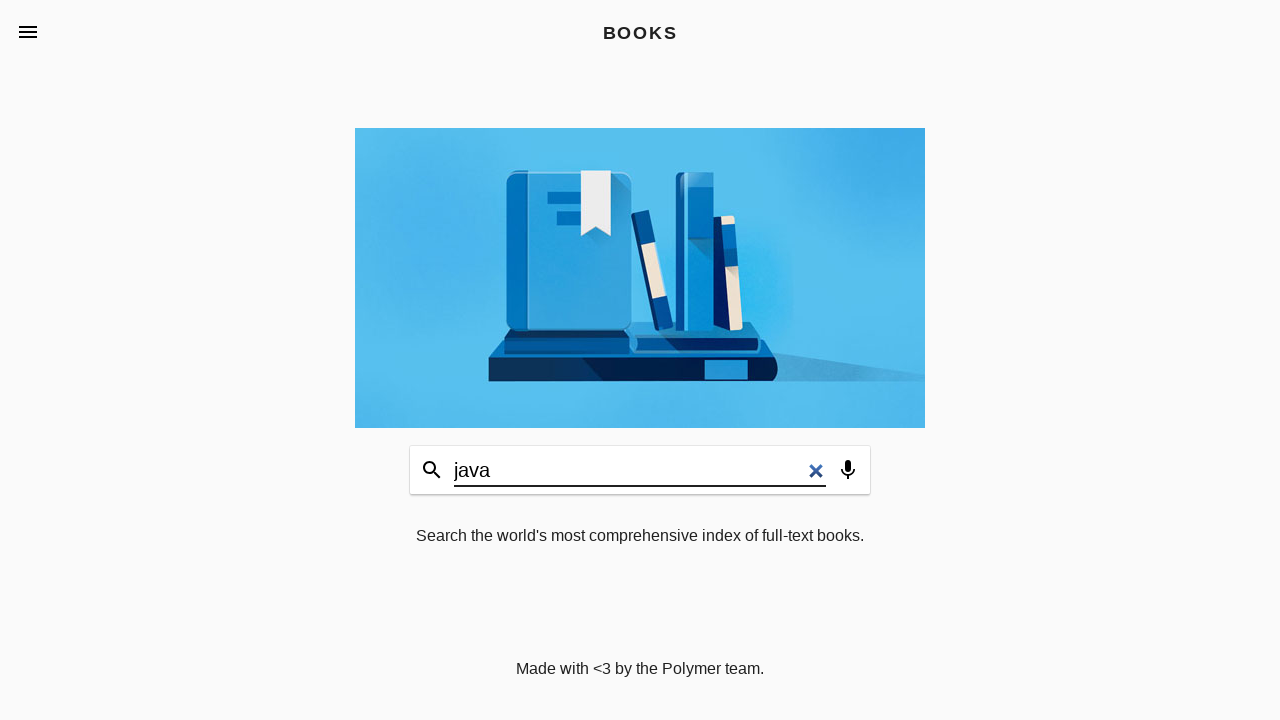

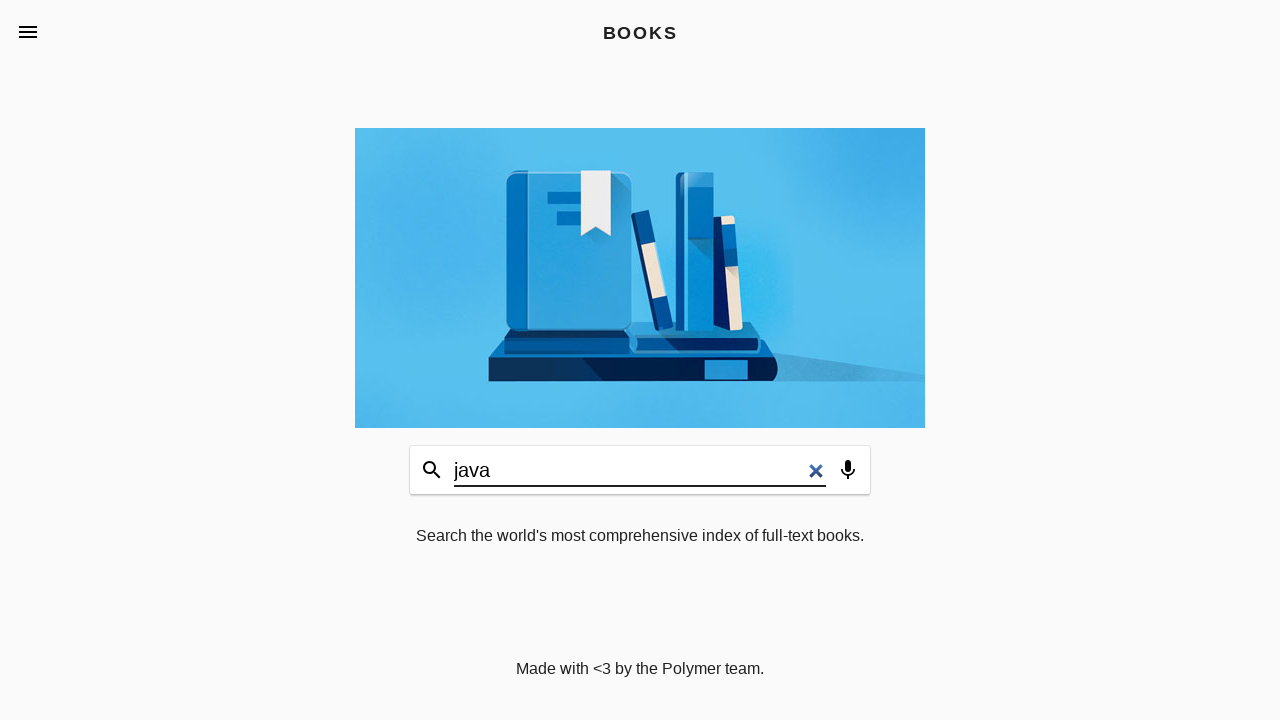